Tests marking all items as completed using the toggle-all checkbox

Starting URL: https://demo.playwright.dev/todomvc

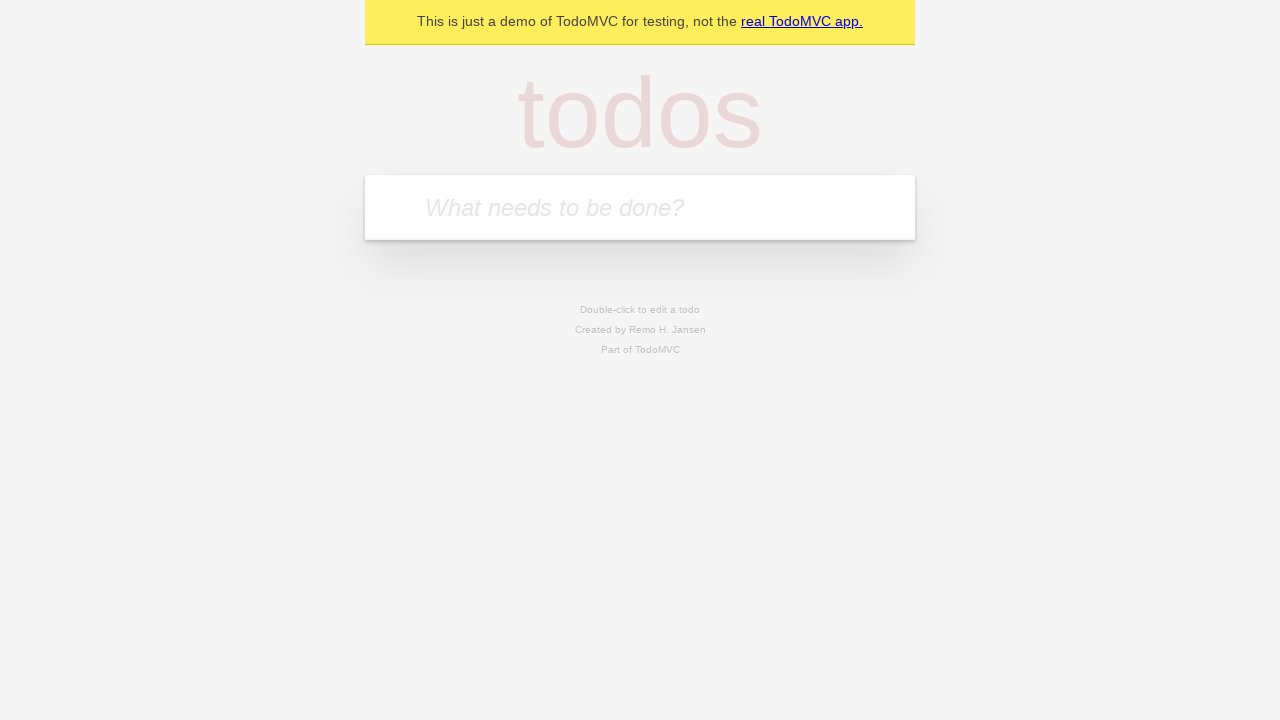

Filled todo input with 'buy some cheese' on internal:attr=[placeholder="What needs to be done?"i]
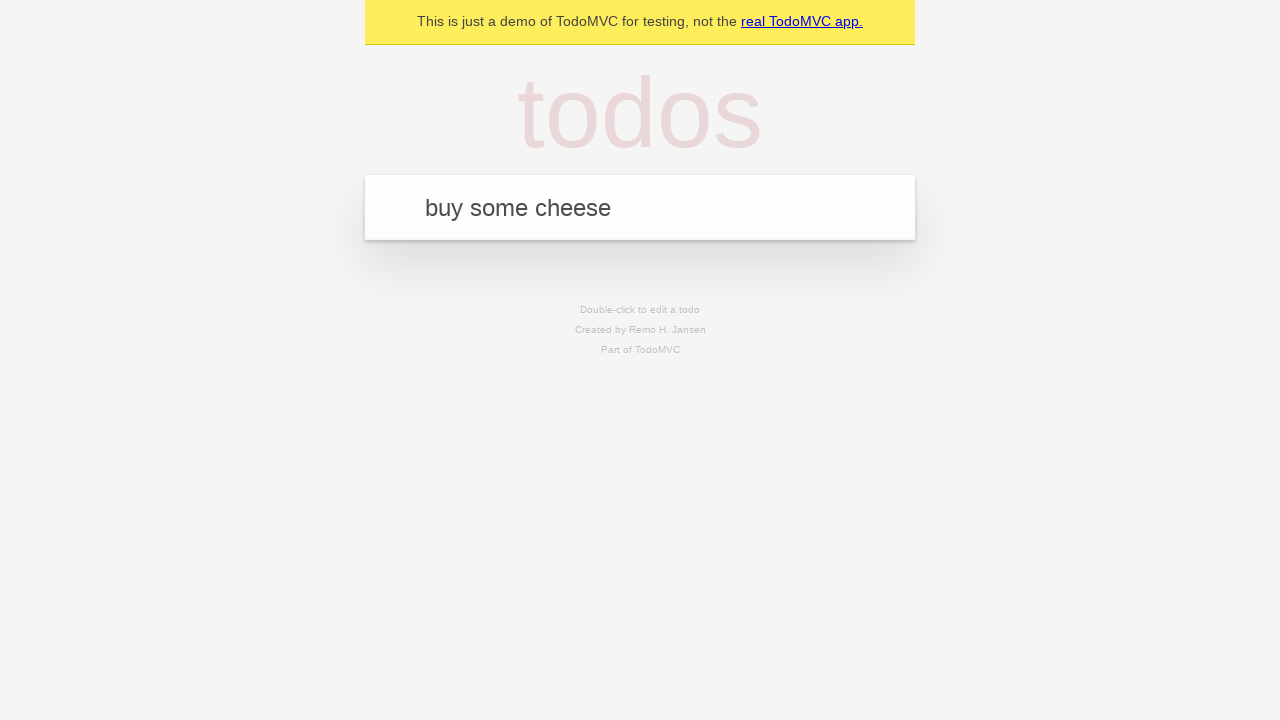

Pressed Enter to add first todo on internal:attr=[placeholder="What needs to be done?"i]
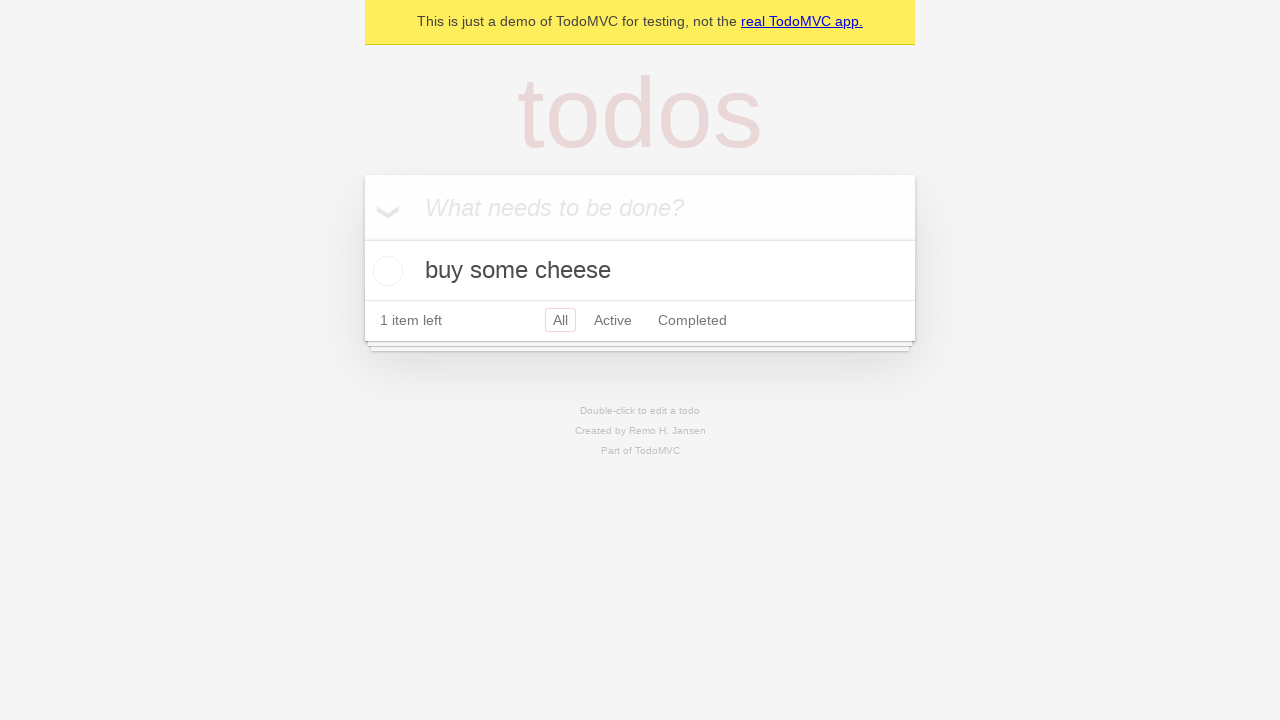

Filled todo input with 'feed the cat' on internal:attr=[placeholder="What needs to be done?"i]
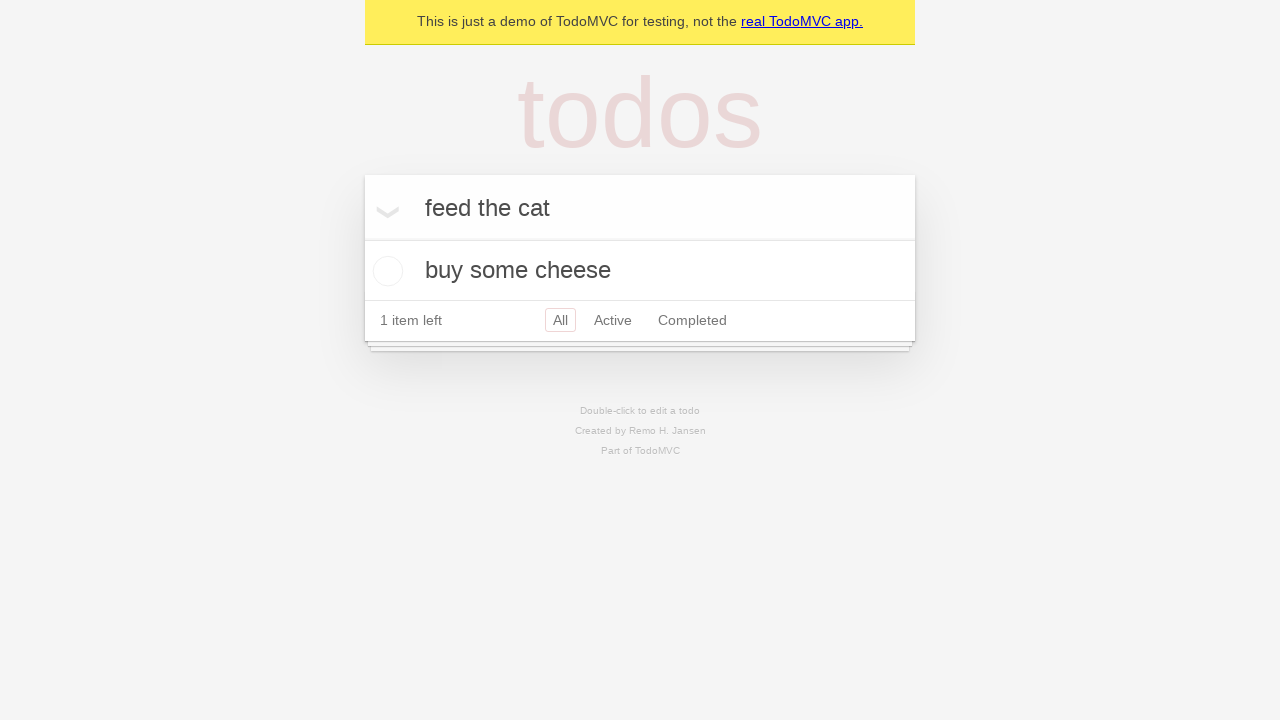

Pressed Enter to add second todo on internal:attr=[placeholder="What needs to be done?"i]
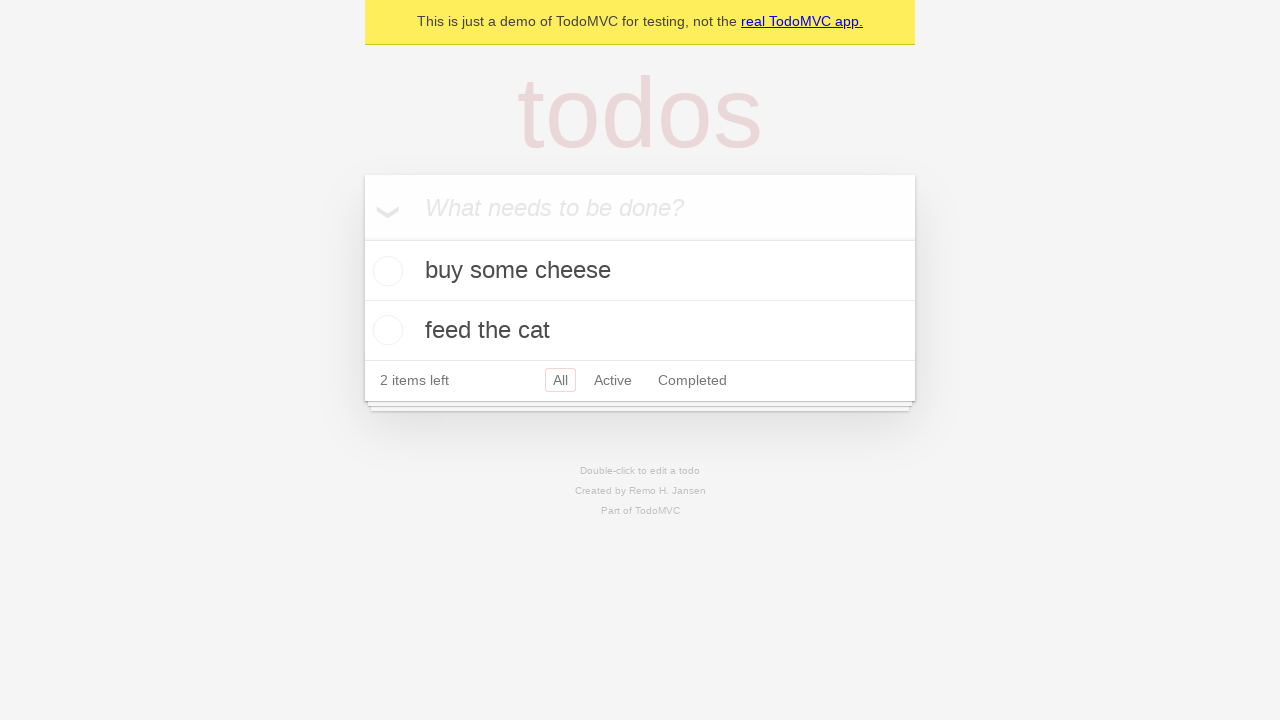

Filled todo input with 'book a doctors appointment' on internal:attr=[placeholder="What needs to be done?"i]
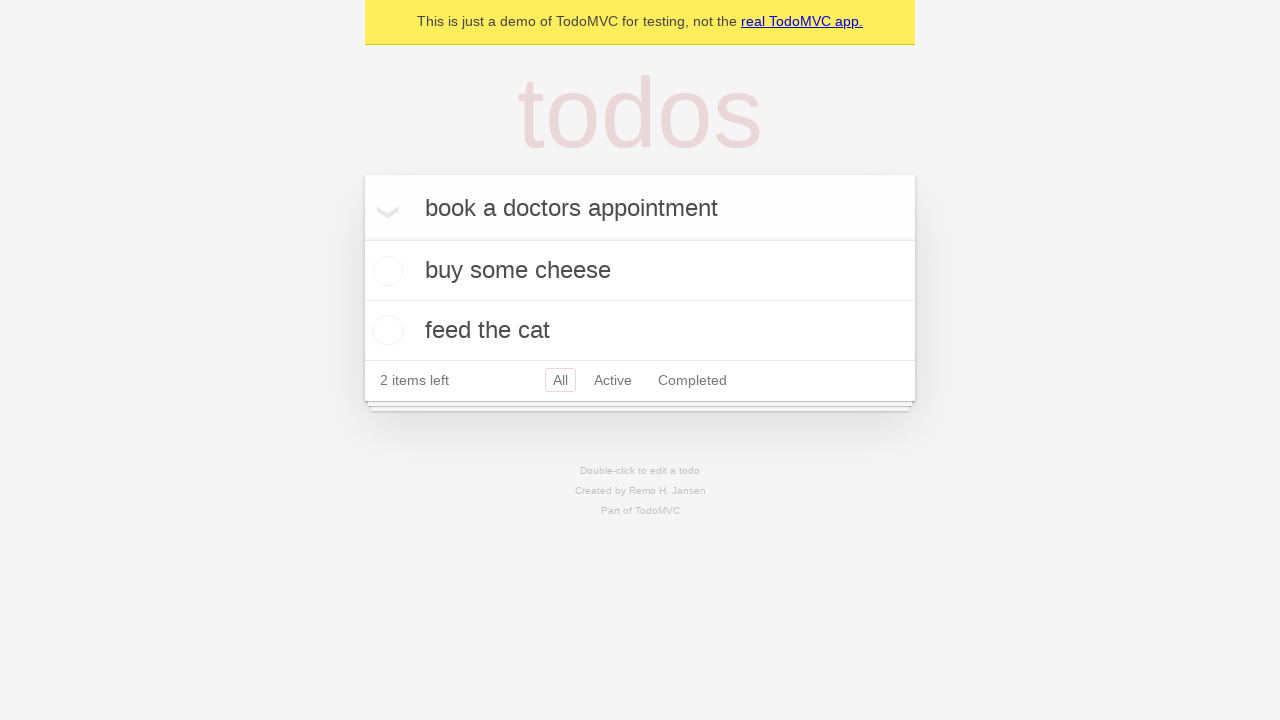

Pressed Enter to add third todo on internal:attr=[placeholder="What needs to be done?"i]
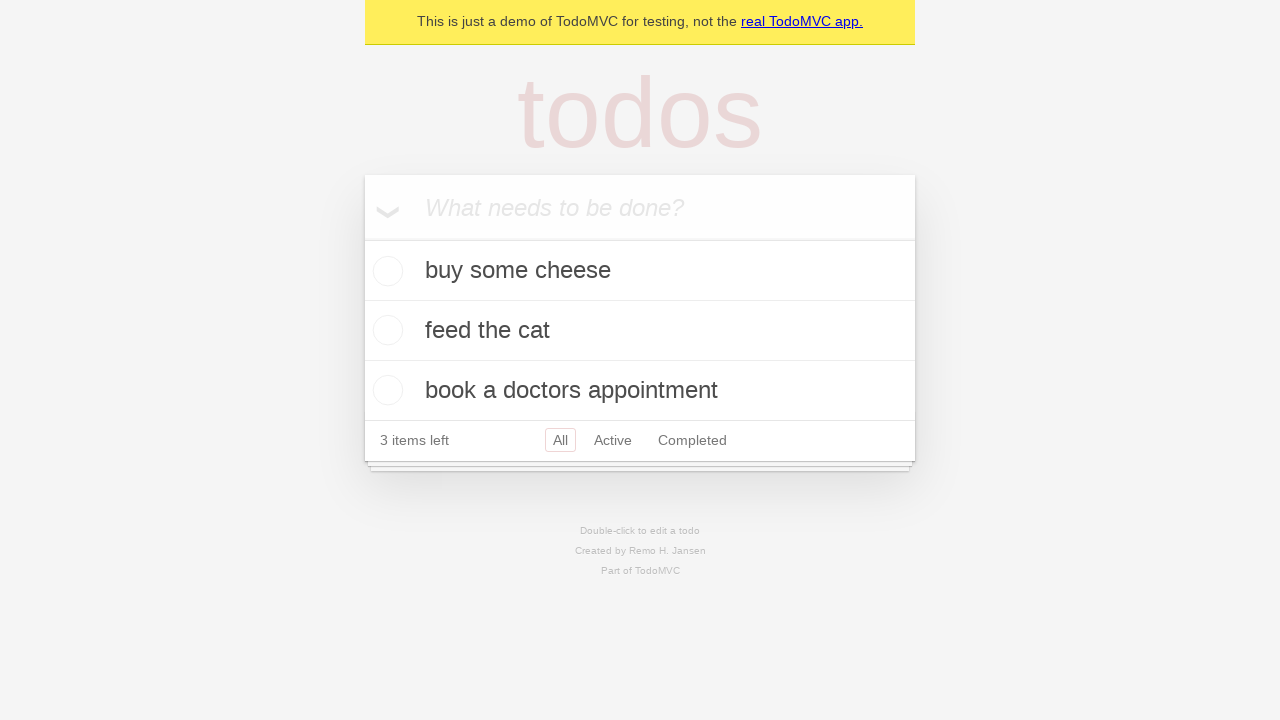

Clicked 'Mark all as complete' toggle-all checkbox at (362, 238) on internal:label="Mark all as complete"i
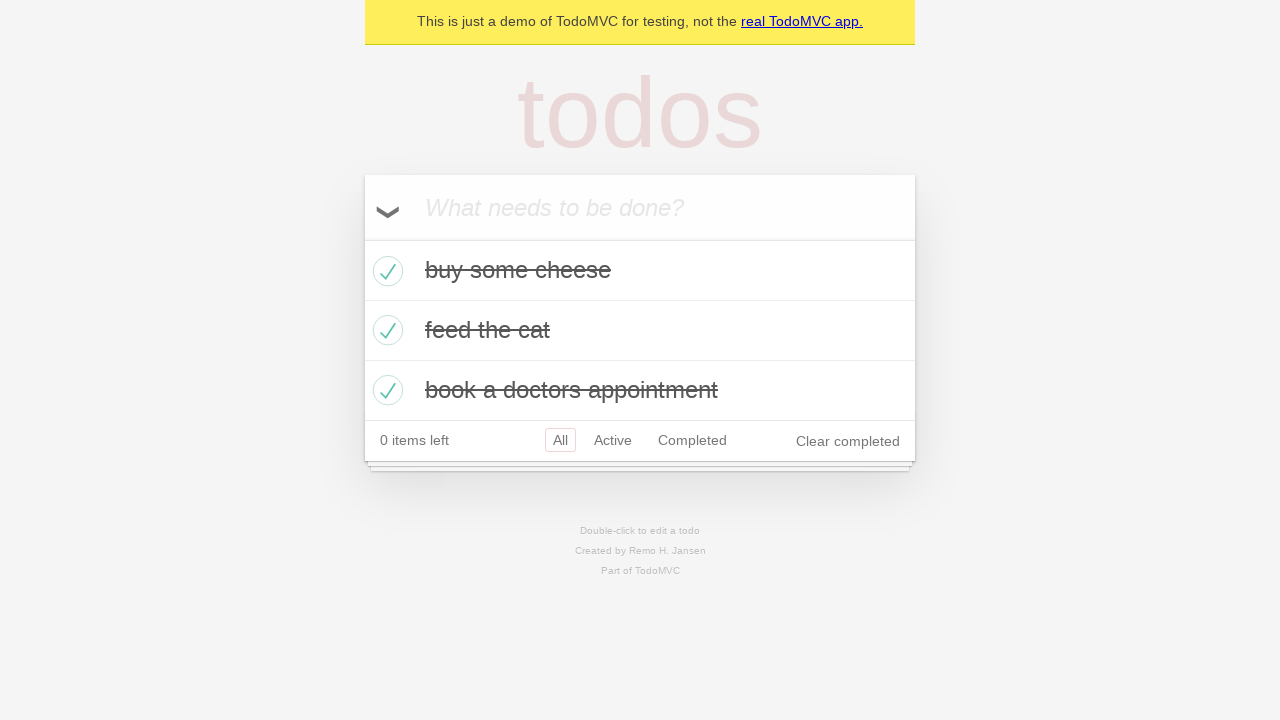

Verified all todos are marked as completed
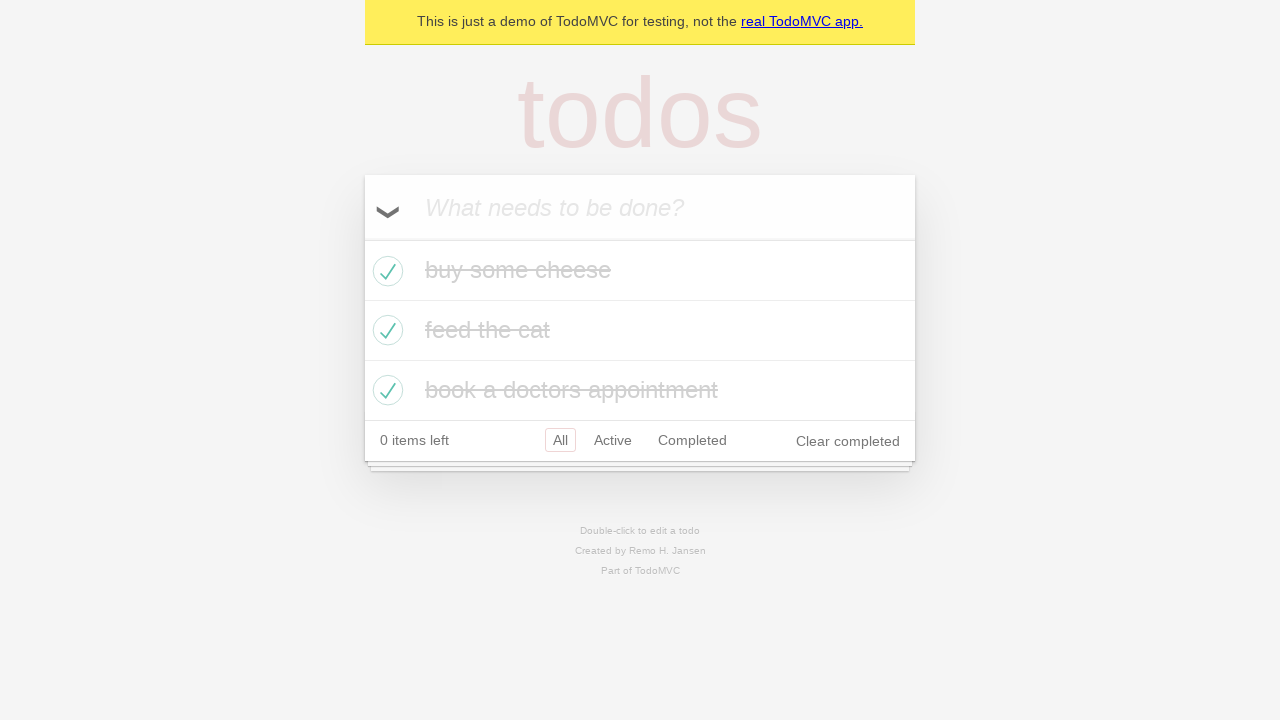

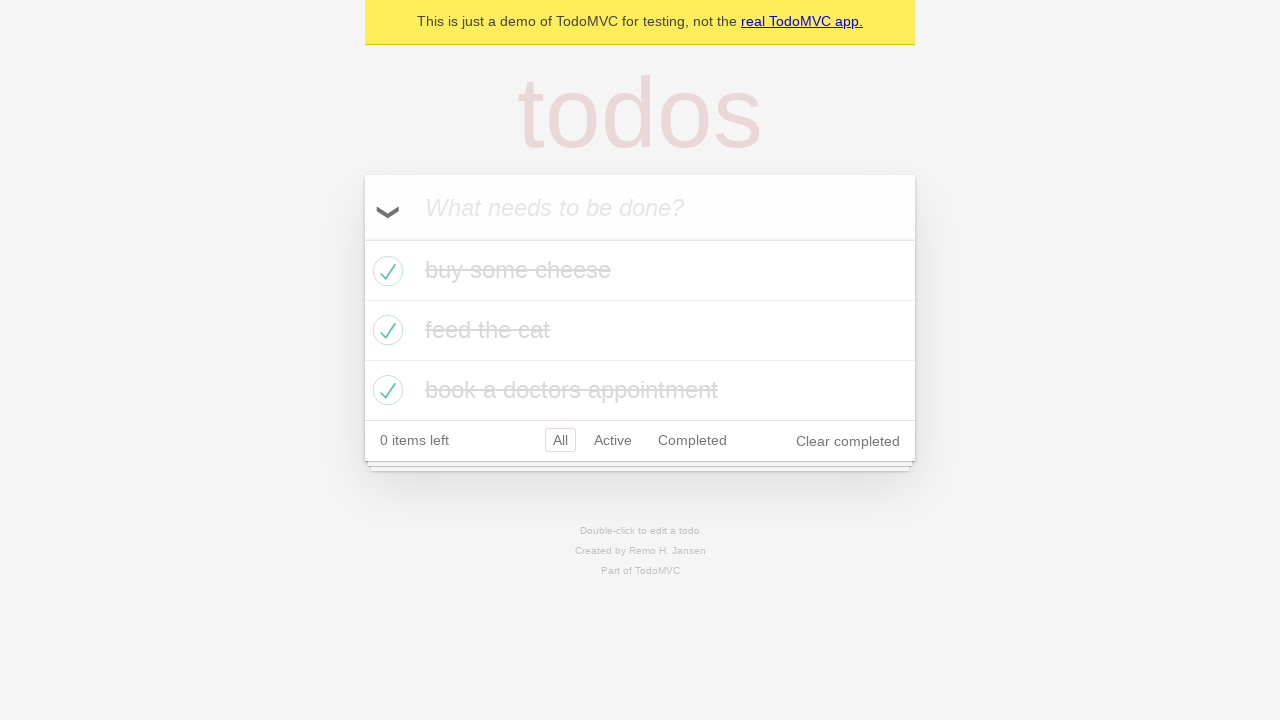